Tests alert handling by triggering alerts and confirming/dismissing them

Starting URL: https://demoqa.com/alerts

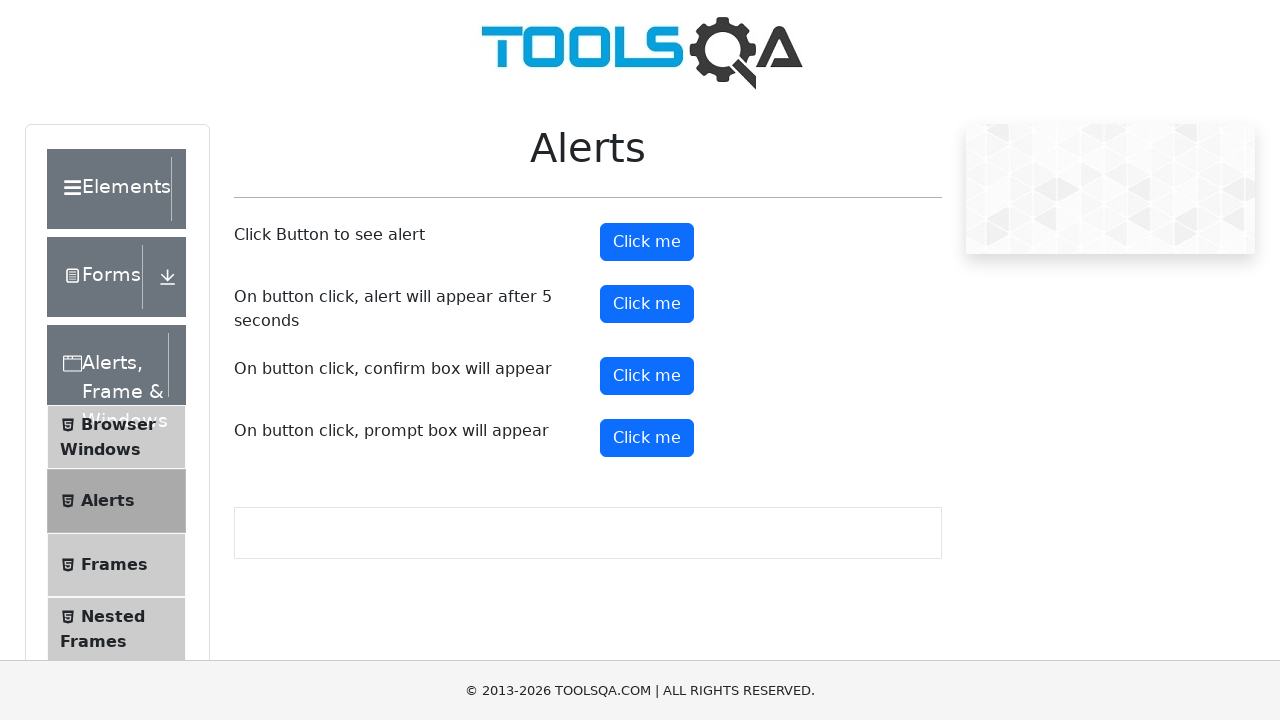

Scrolled down 100 pixels to view alert buttons
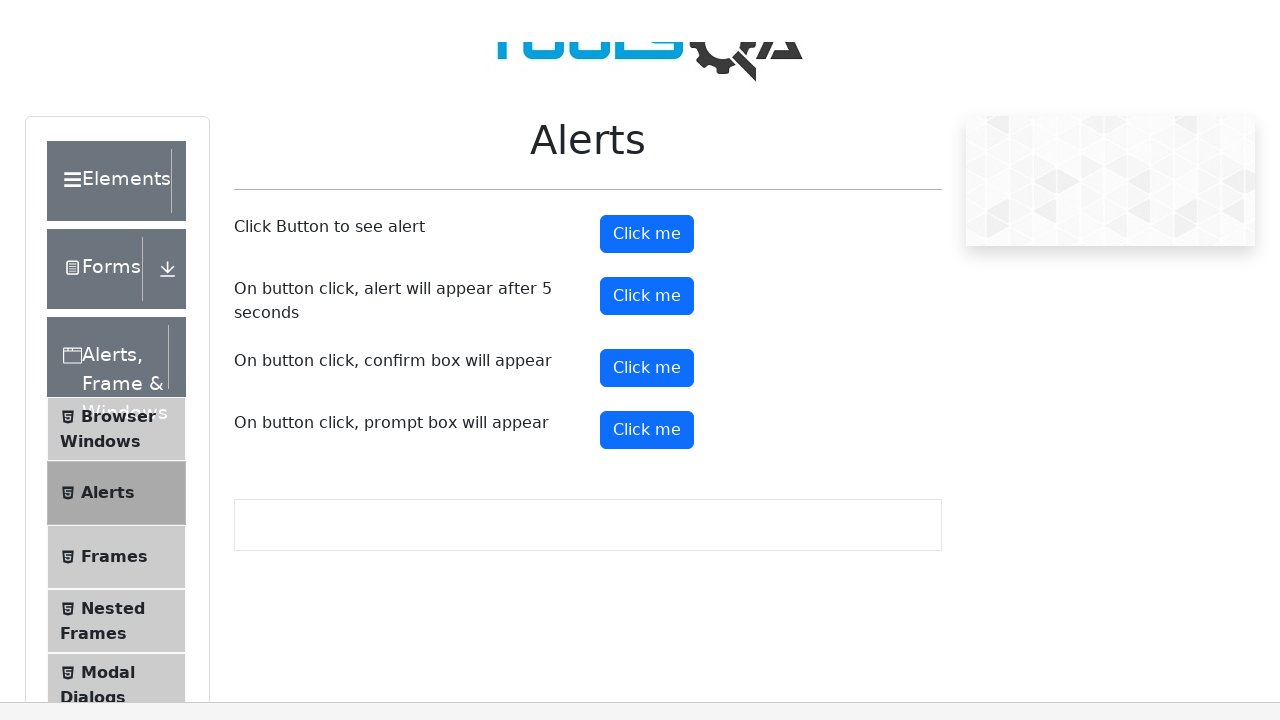

Clicked alert button to trigger alert at (647, 142) on #alertButton
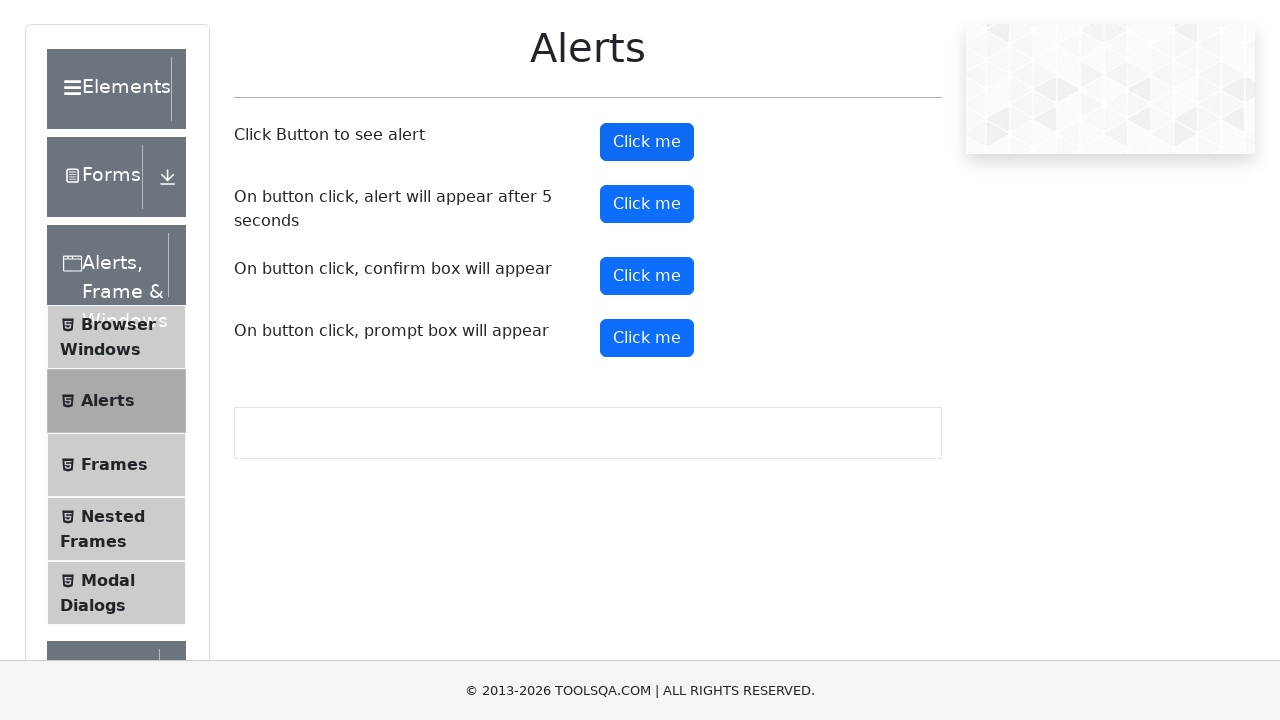

Accepted the alert dialog
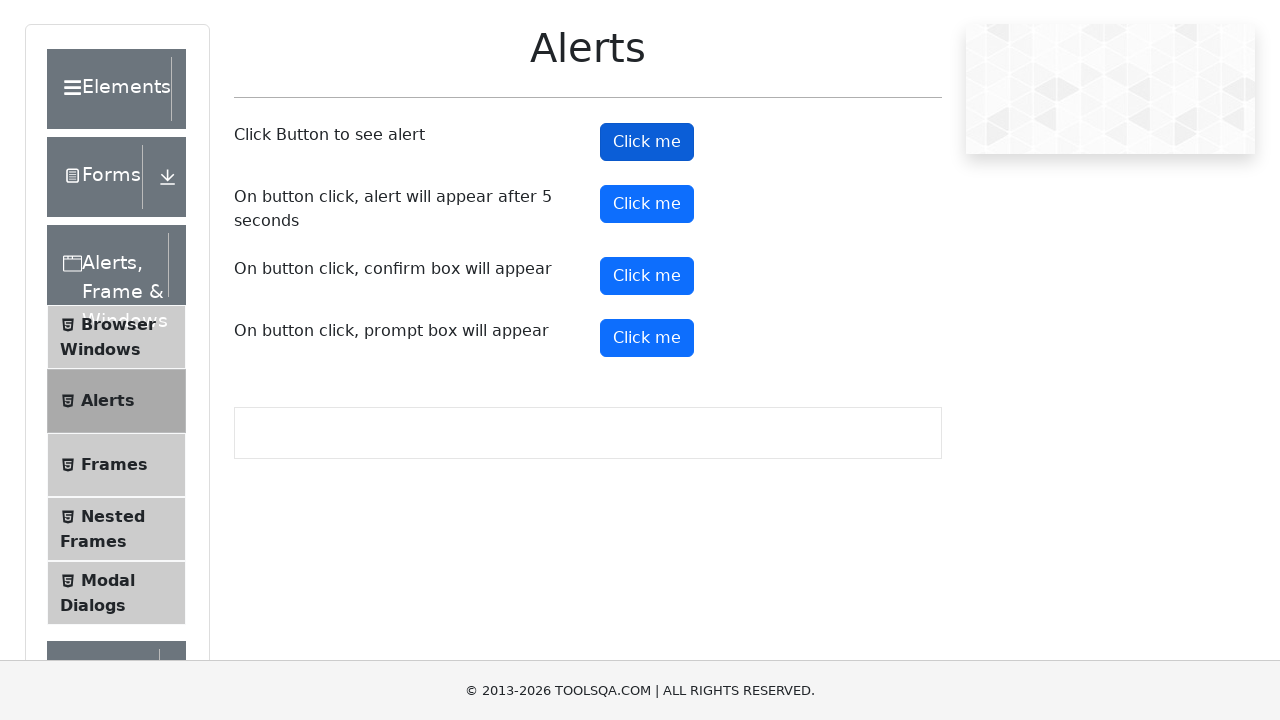

Clicked confirm button to trigger confirmation dialog at (647, 276) on #confirmButton
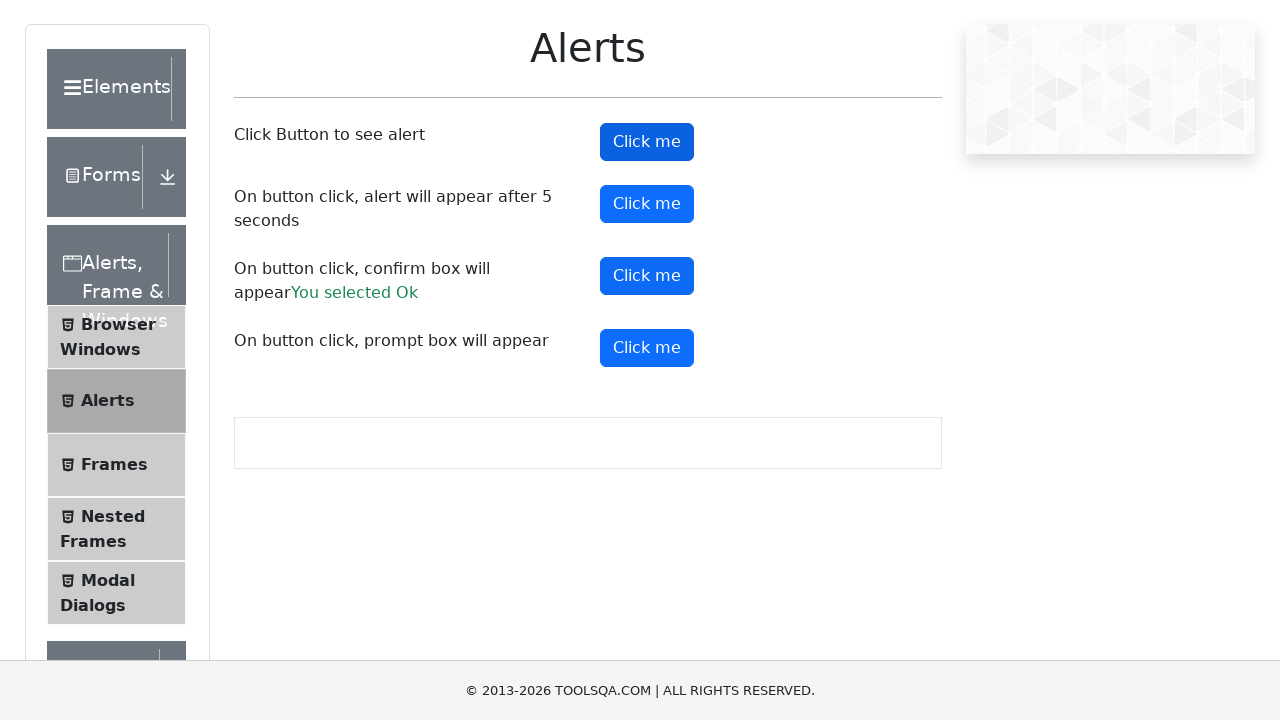

Dismissed the confirmation dialog
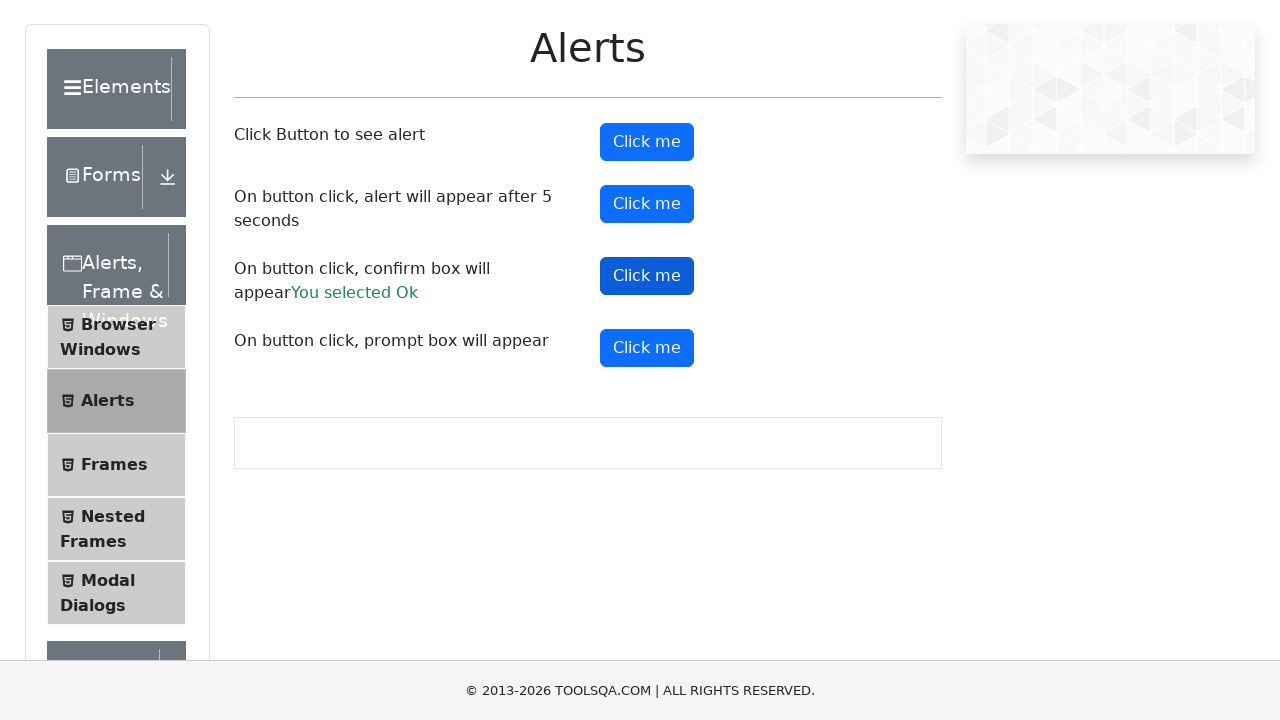

Retrieved confirmation result message: You selected Ok
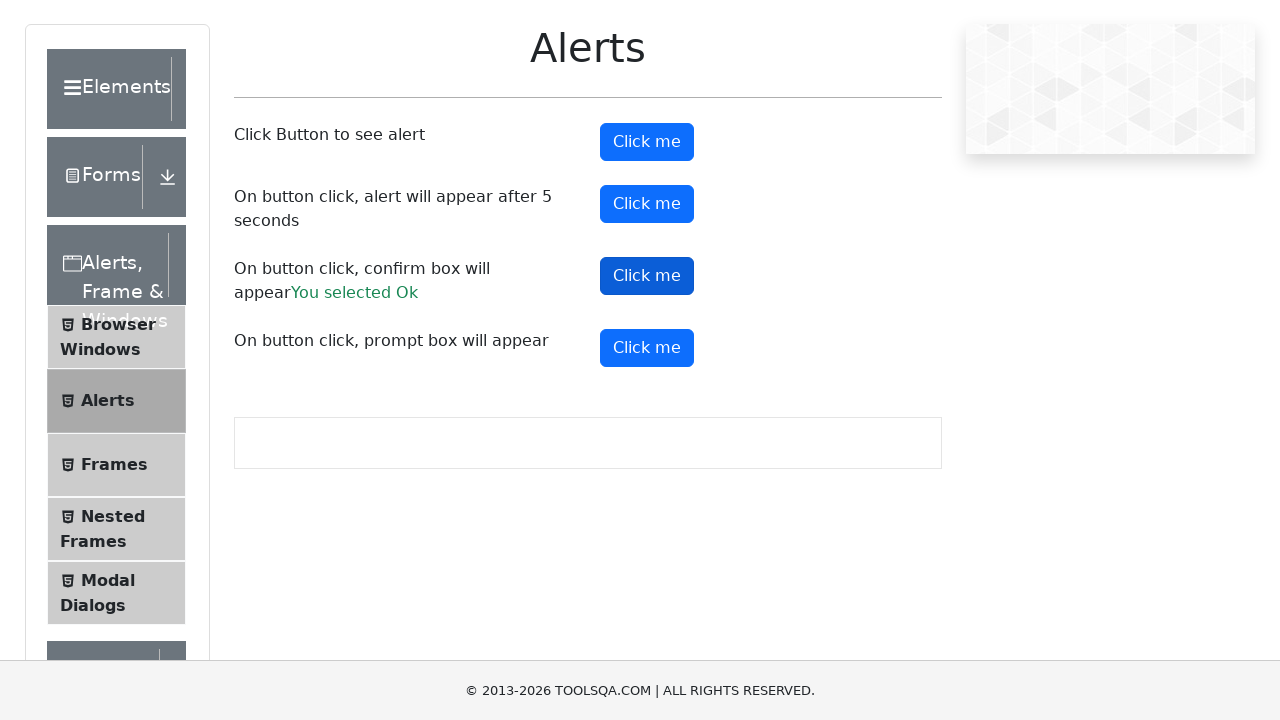

Printed confirmation result to console
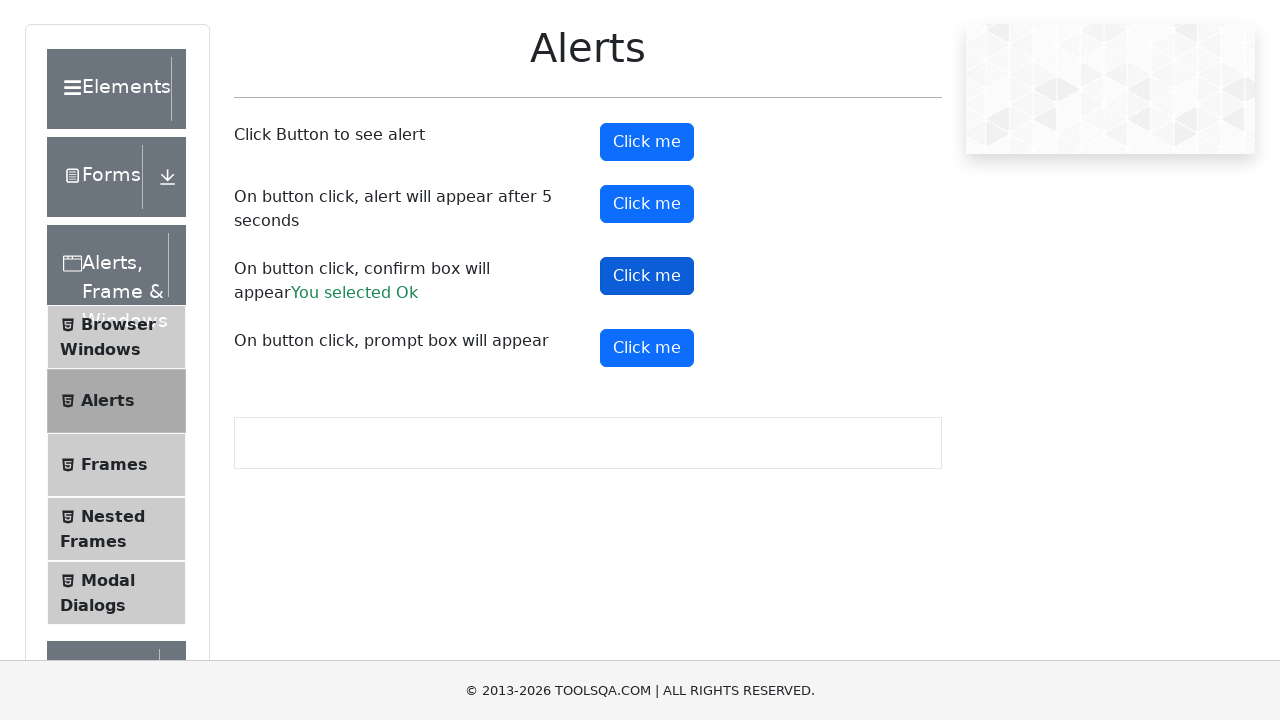

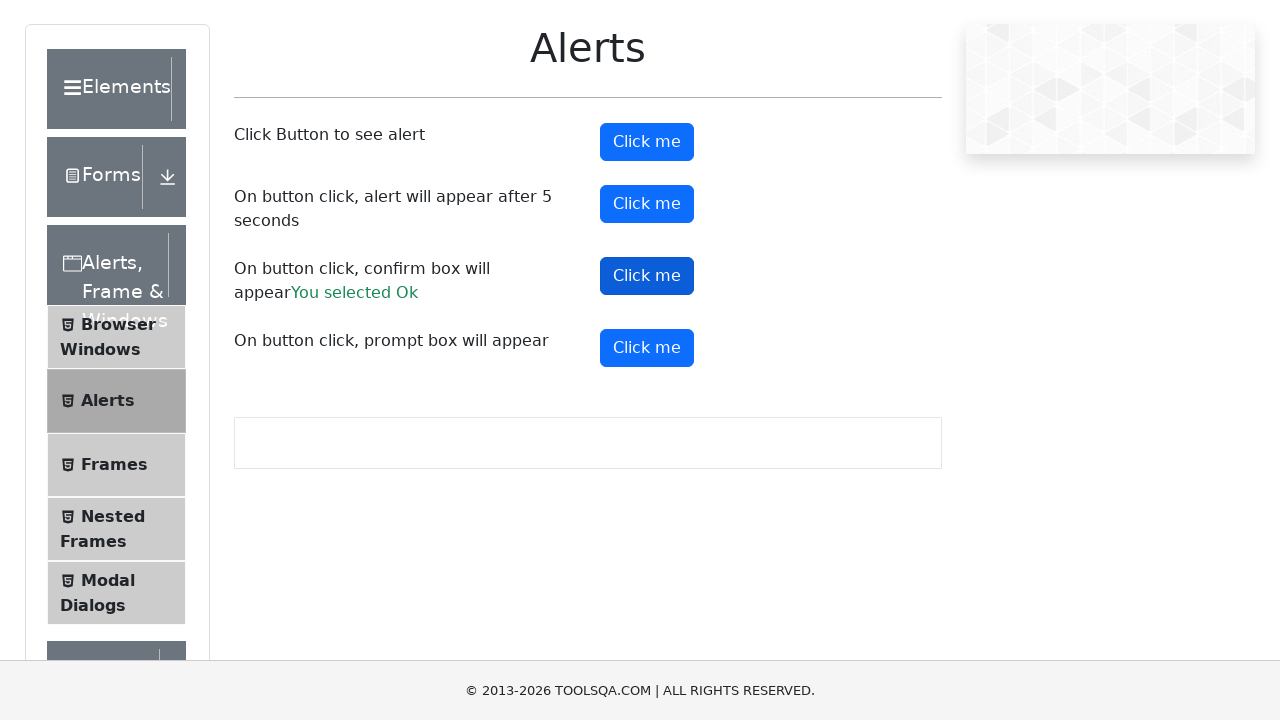